Tests modal dialog functionality by opening a modal, clicking the OK button inside it, and then closing the modal with the close button.

Starting URL: https://formy-project.herokuapp.com/modal

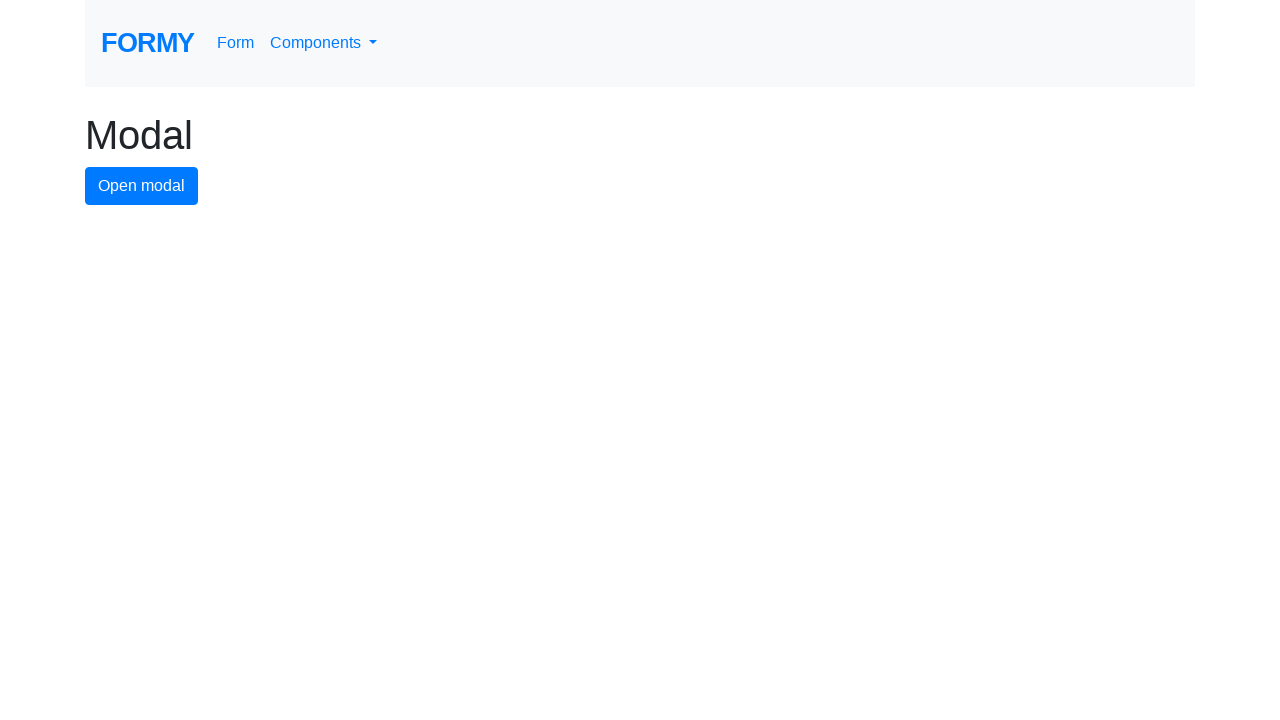

Clicked button to open modal dialog at (142, 186) on #modal-button
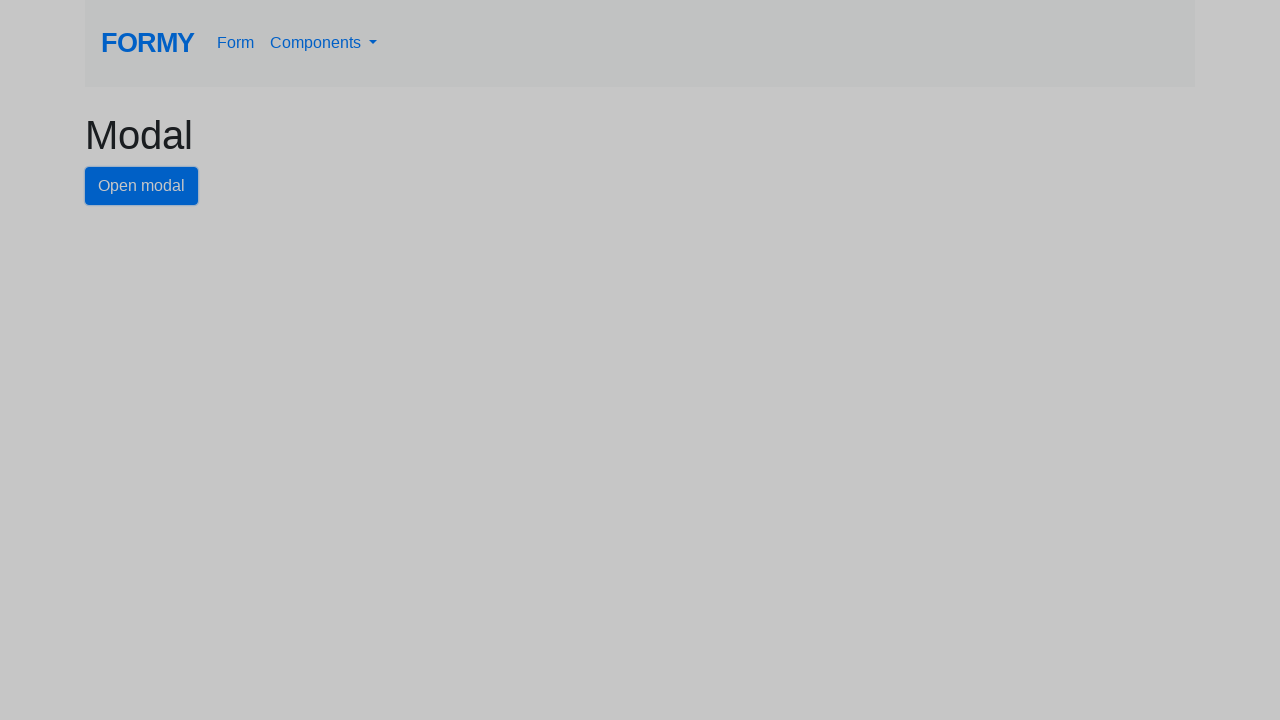

Clicked OK button inside modal at (848, 184) on #ok-button
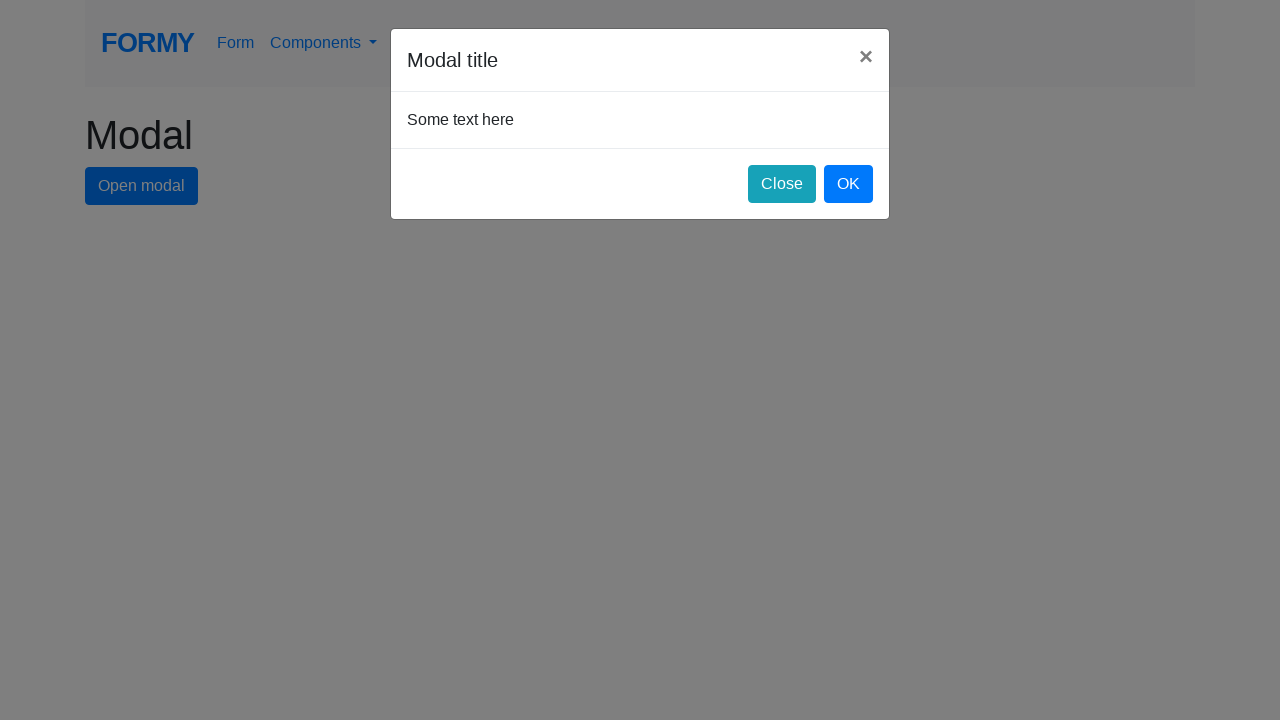

Clicked close button to dismiss modal at (782, 184) on #close-button
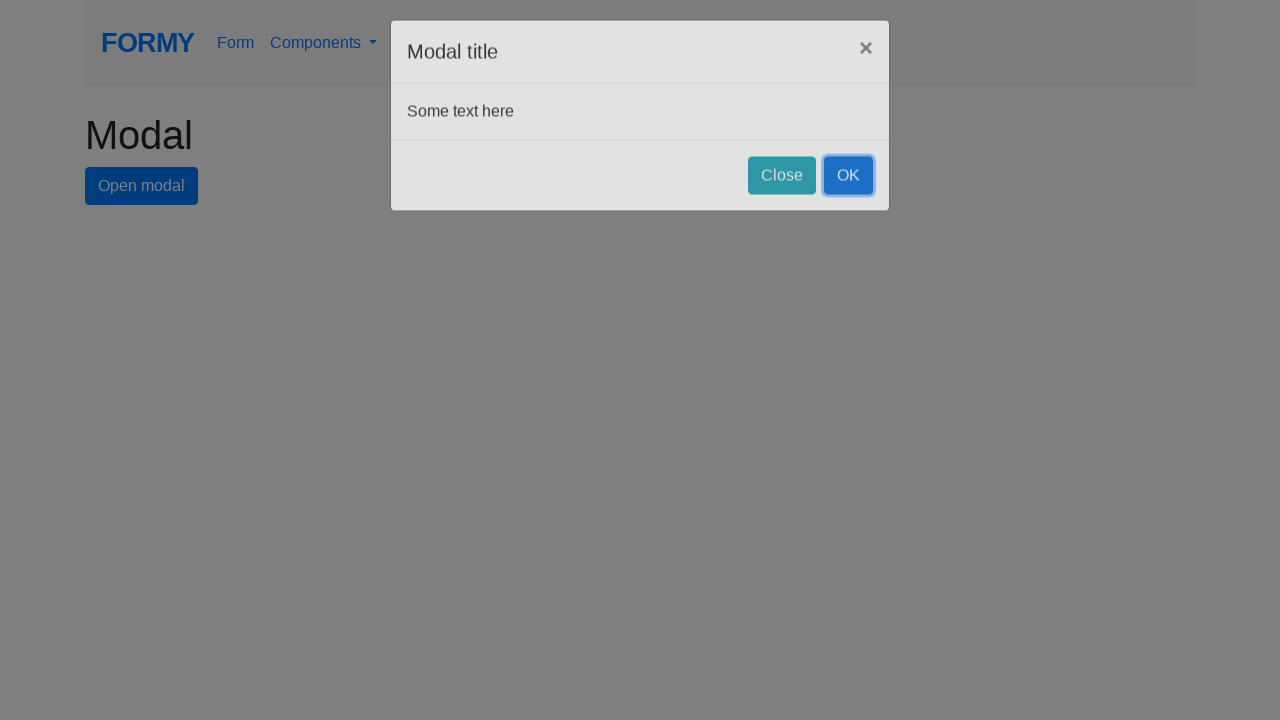

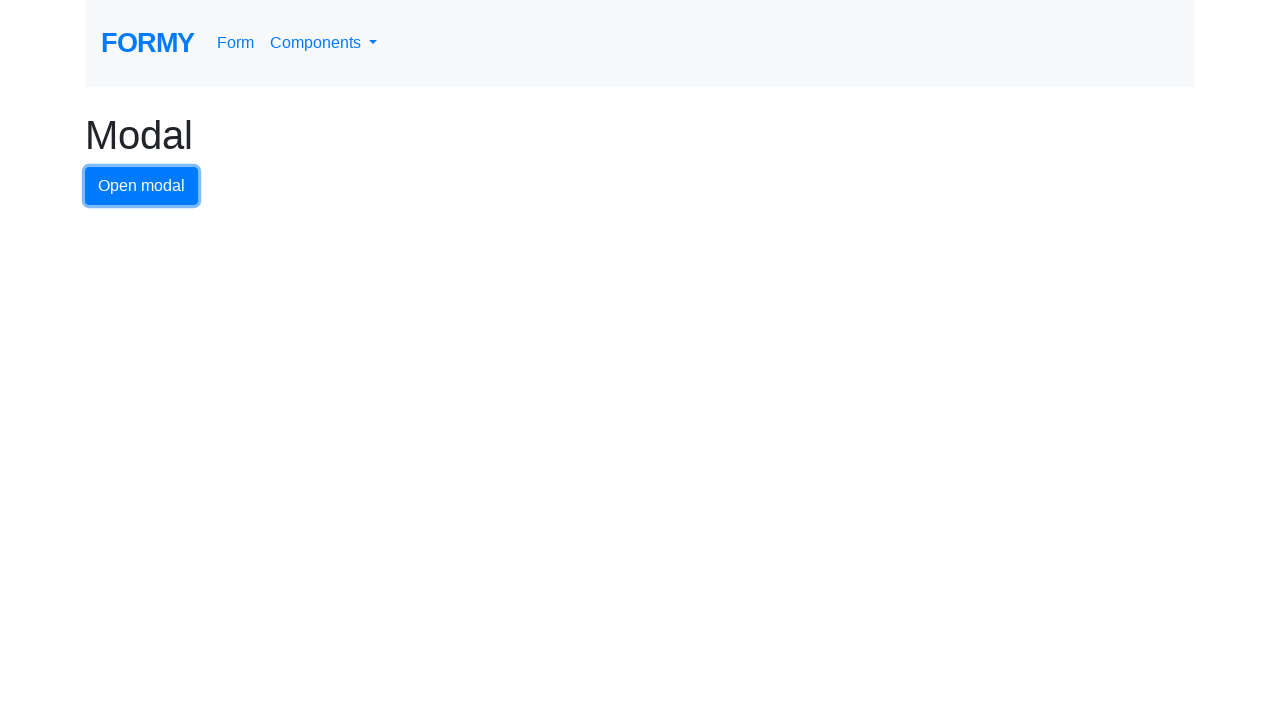